Tests JavaScript alert and confirm dialog handling by entering a name, triggering an alert and accepting it, then triggering a confirm dialog and dismissing it.

Starting URL: https://rahulshettyacademy.com/AutomationPractice/

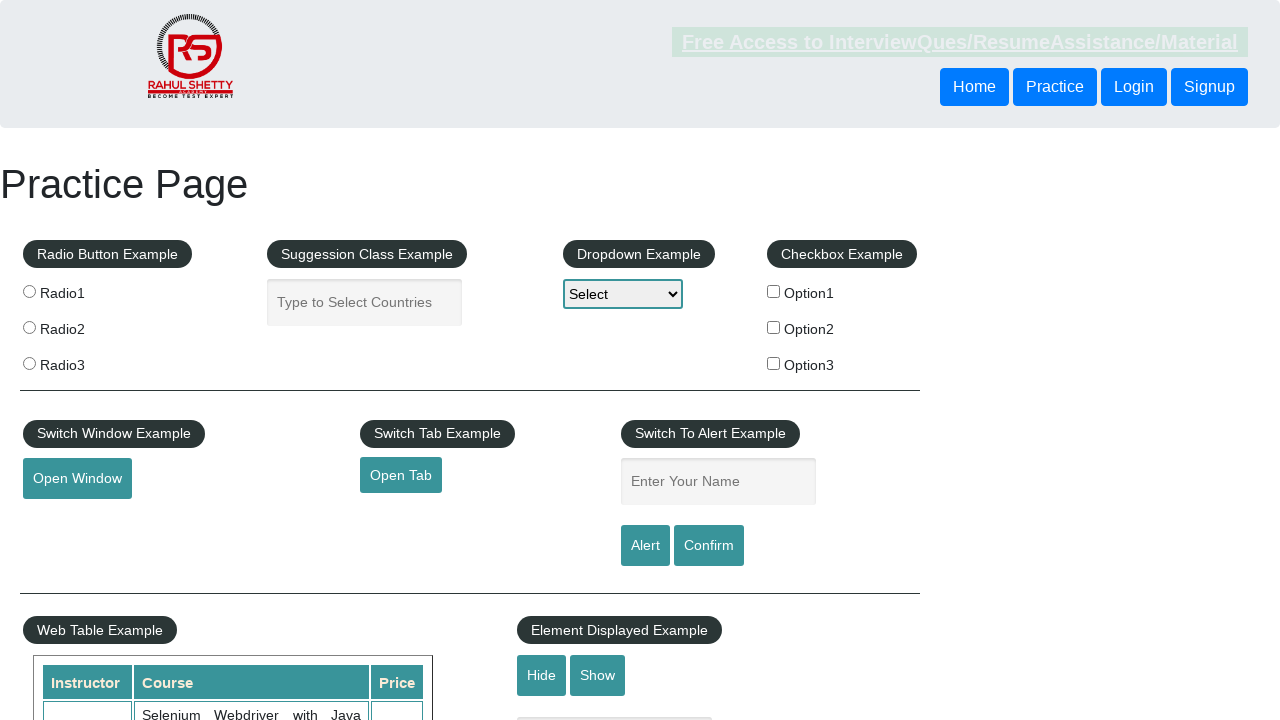

Filled name input field with 'wisan' on #name
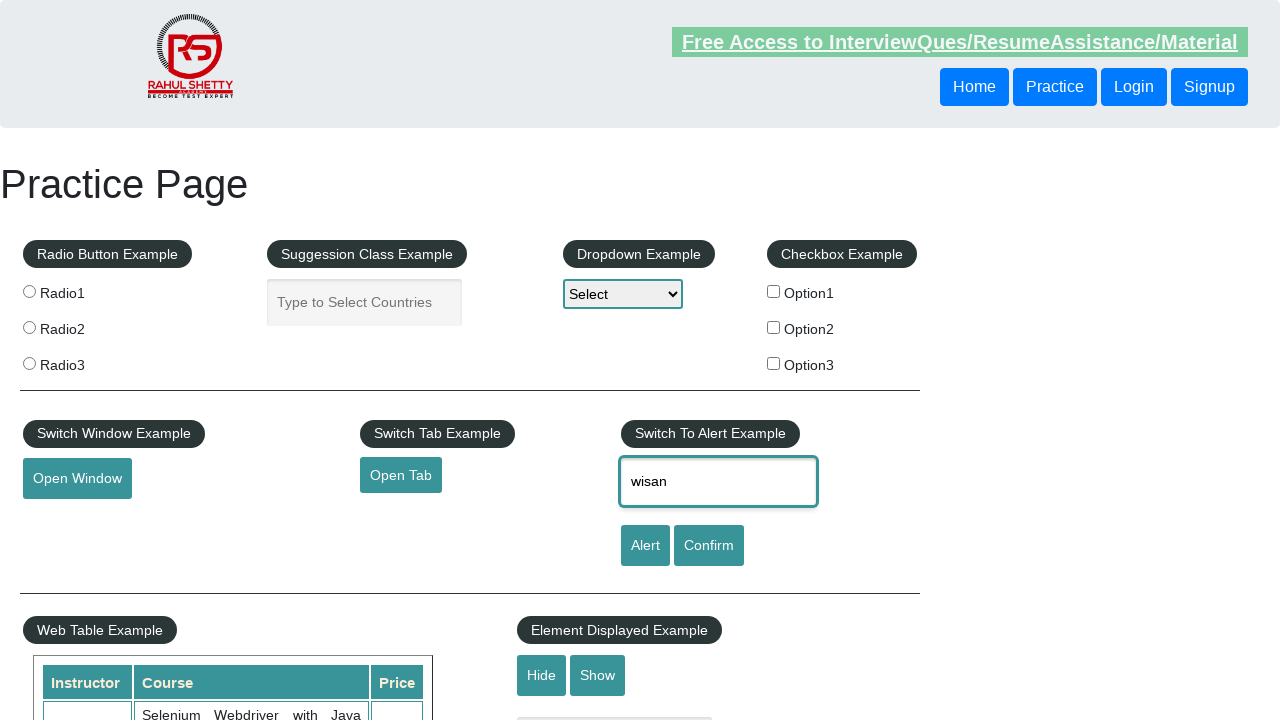

Clicked alert button and accepted the JavaScript alert dialog at (645, 546) on #alertbtn
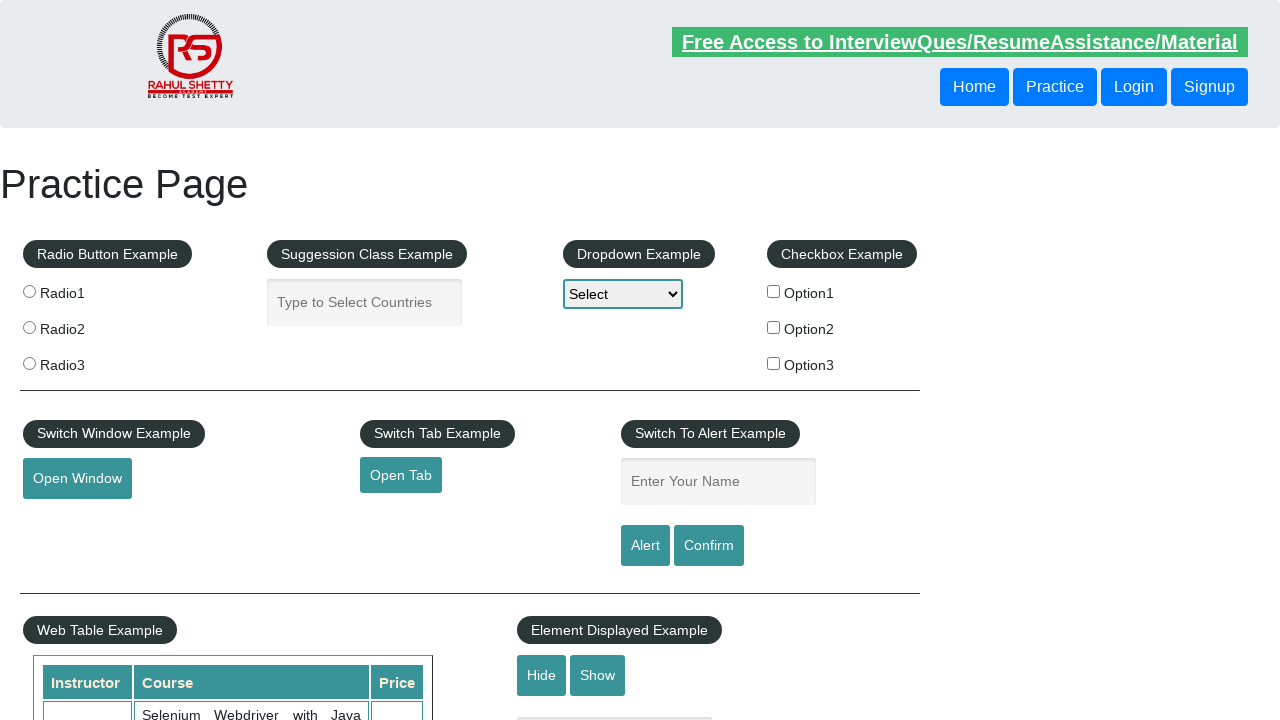

Waited 500ms for alert to be processed
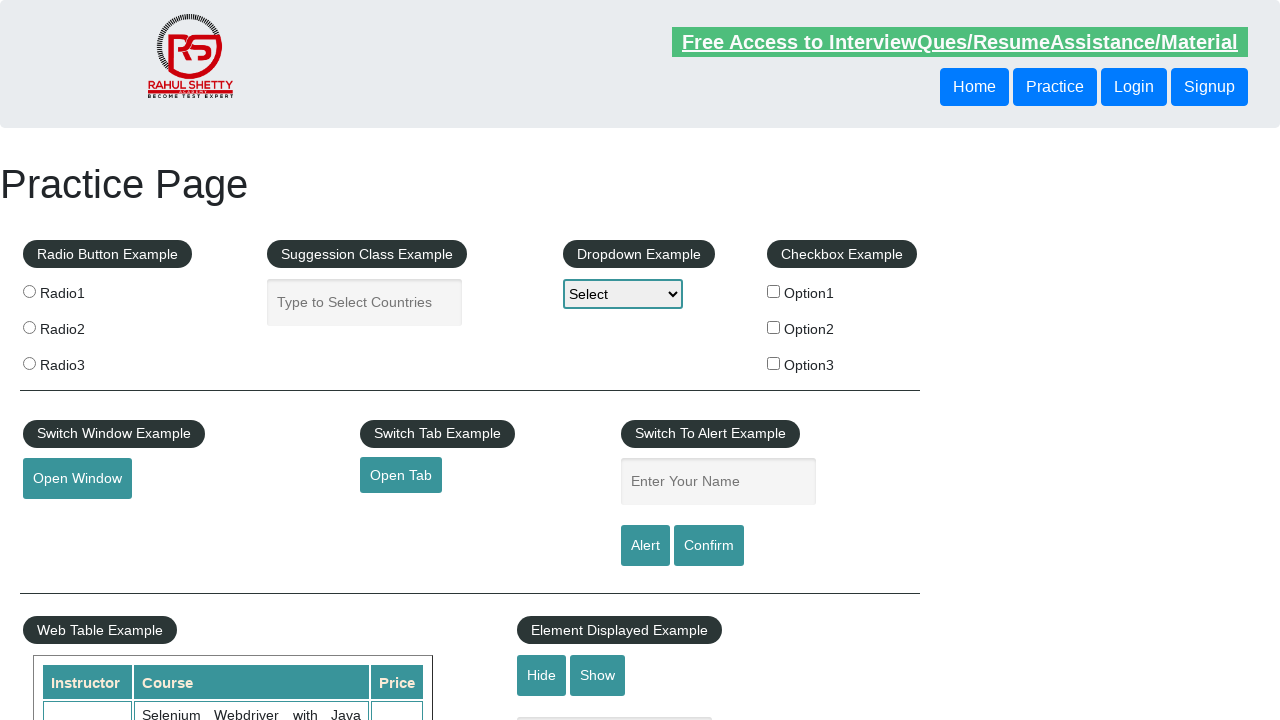

Clicked confirm button and dismissed the JavaScript confirm dialog at (709, 546) on #confirmbtn
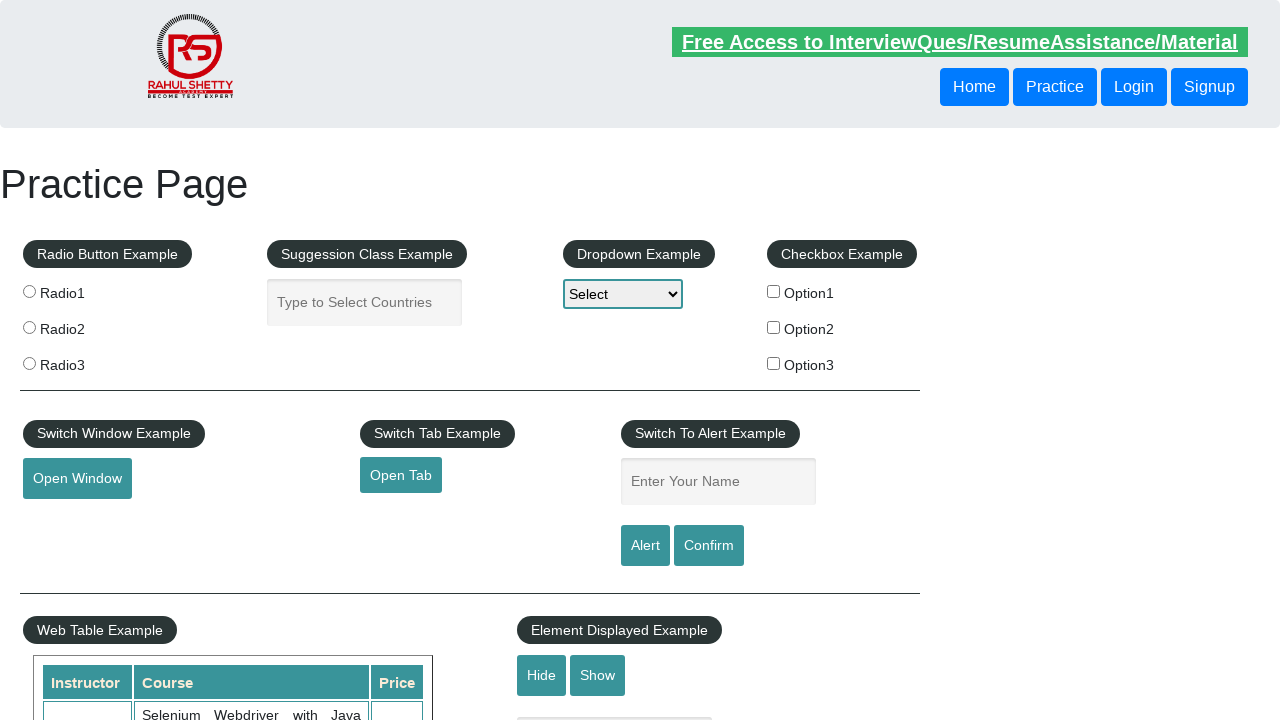

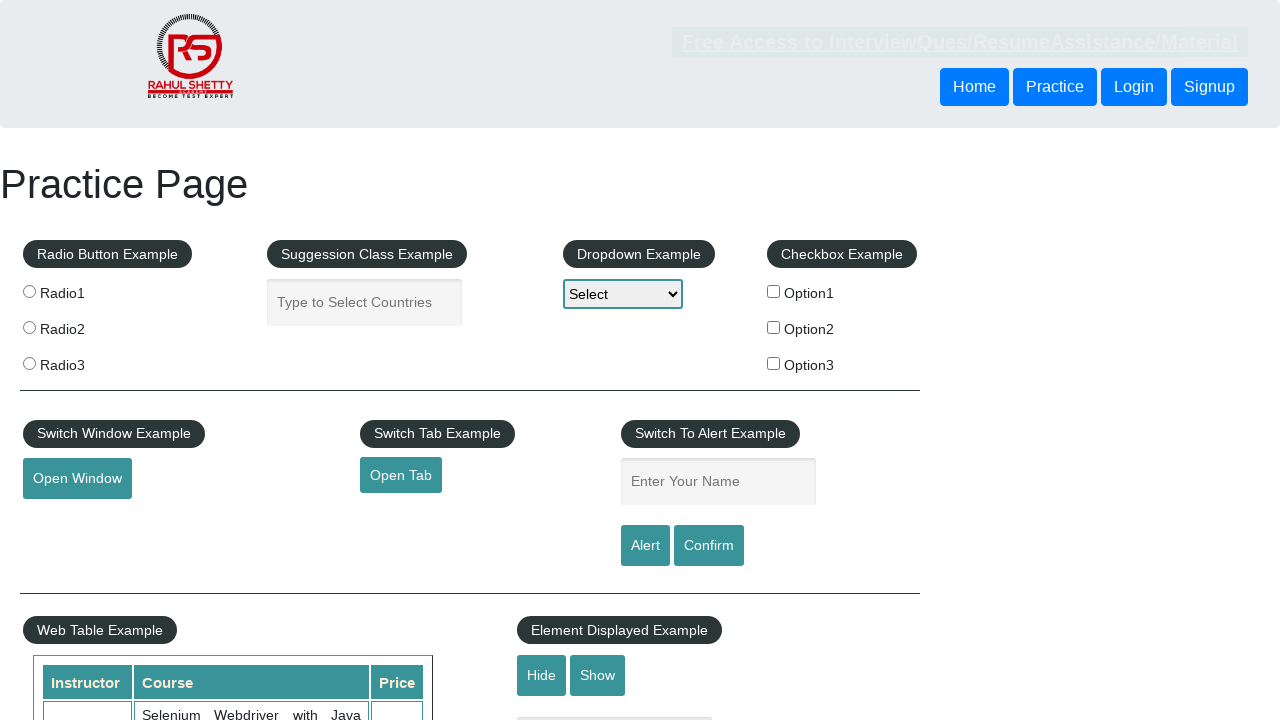